Tests navigation to the sell/list property section

Starting URL: https://dom.ria.com/uk

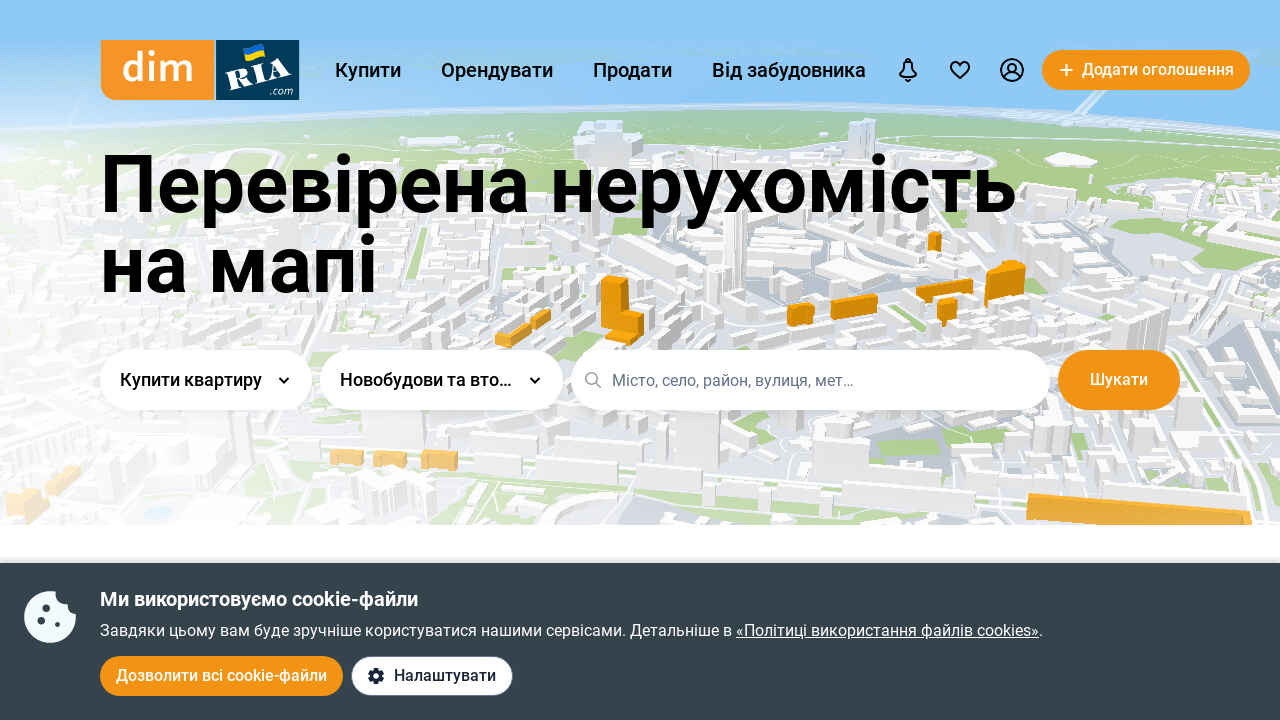

Clicked 'Продати' (Sell) link to navigate to property listing section at (632, 70) on text=Продати
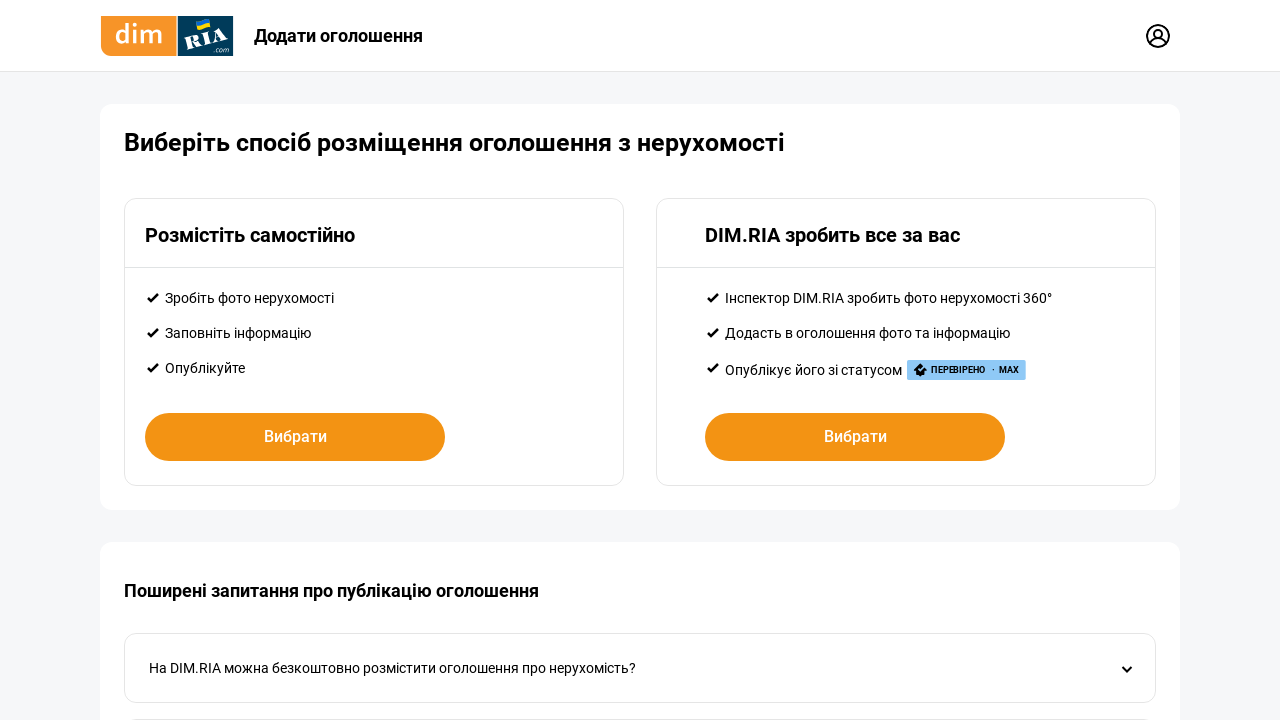

Waited for page to load and network to become idle after navigation to sell section
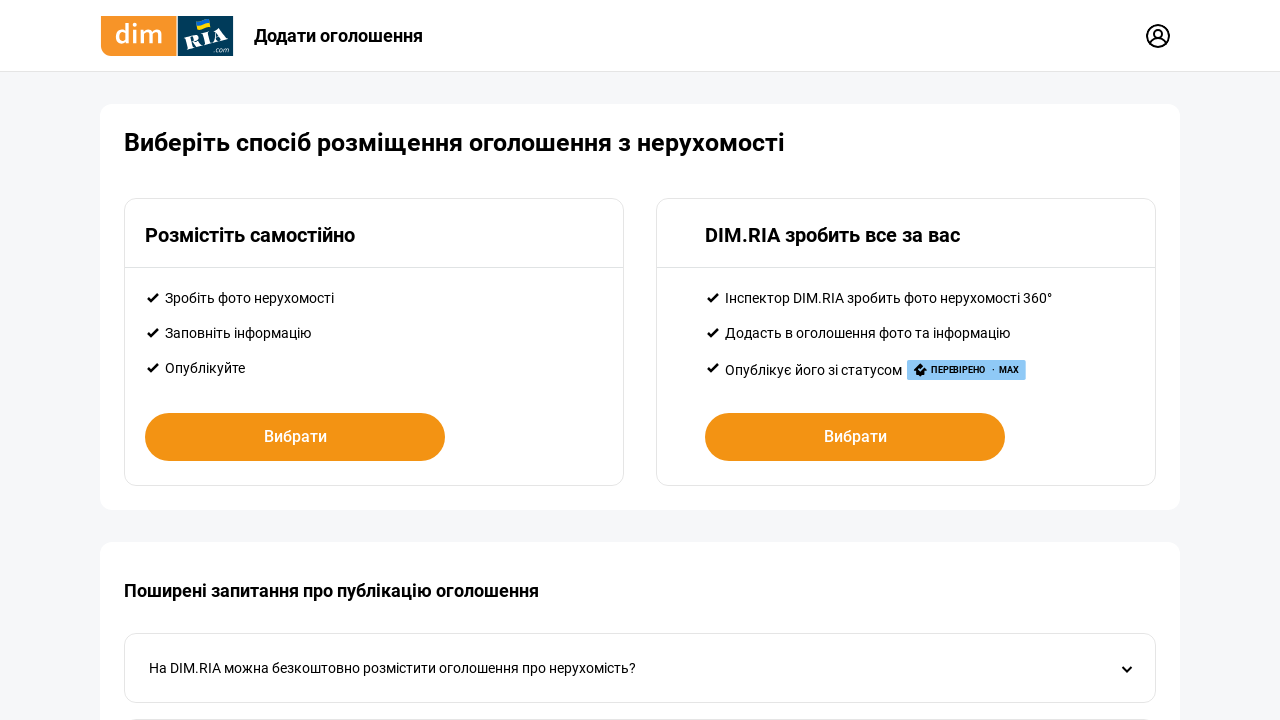

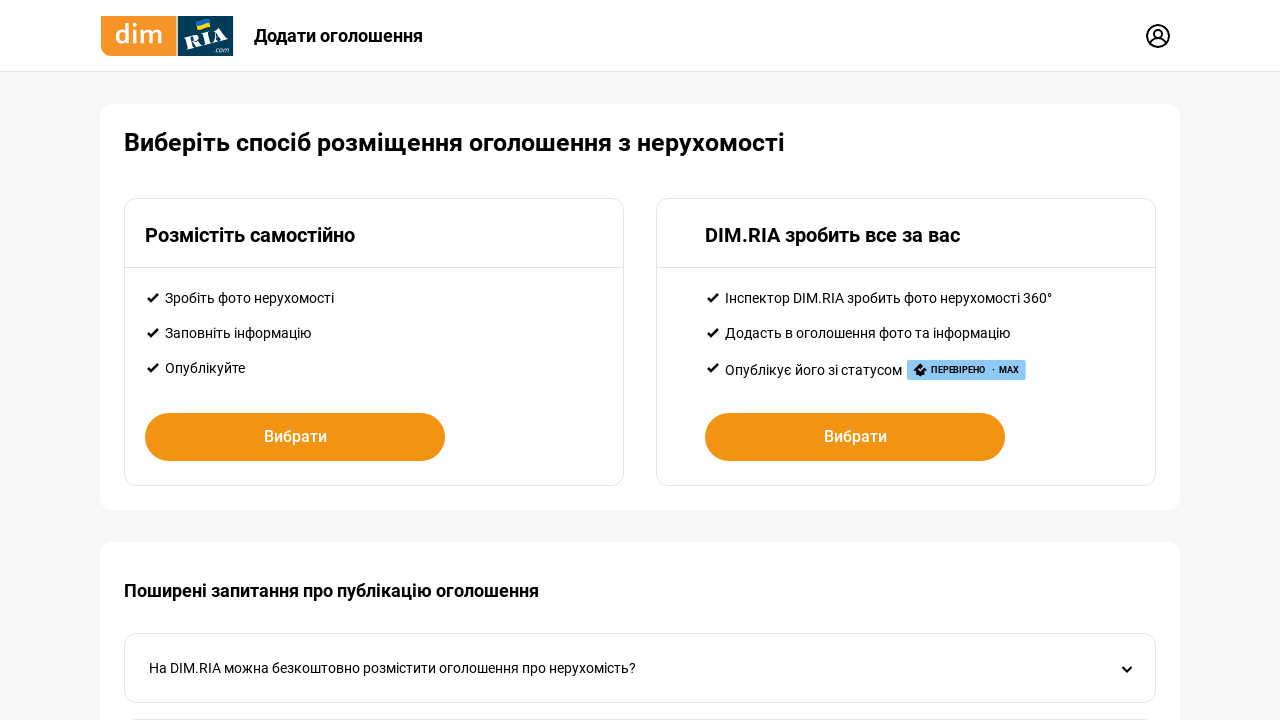